Tests clicking the JS Prompt button, dismissing the prompt without entering text, and verifying the 'null' result message.

Starting URL: https://the-internet.herokuapp.com/javascript_alerts

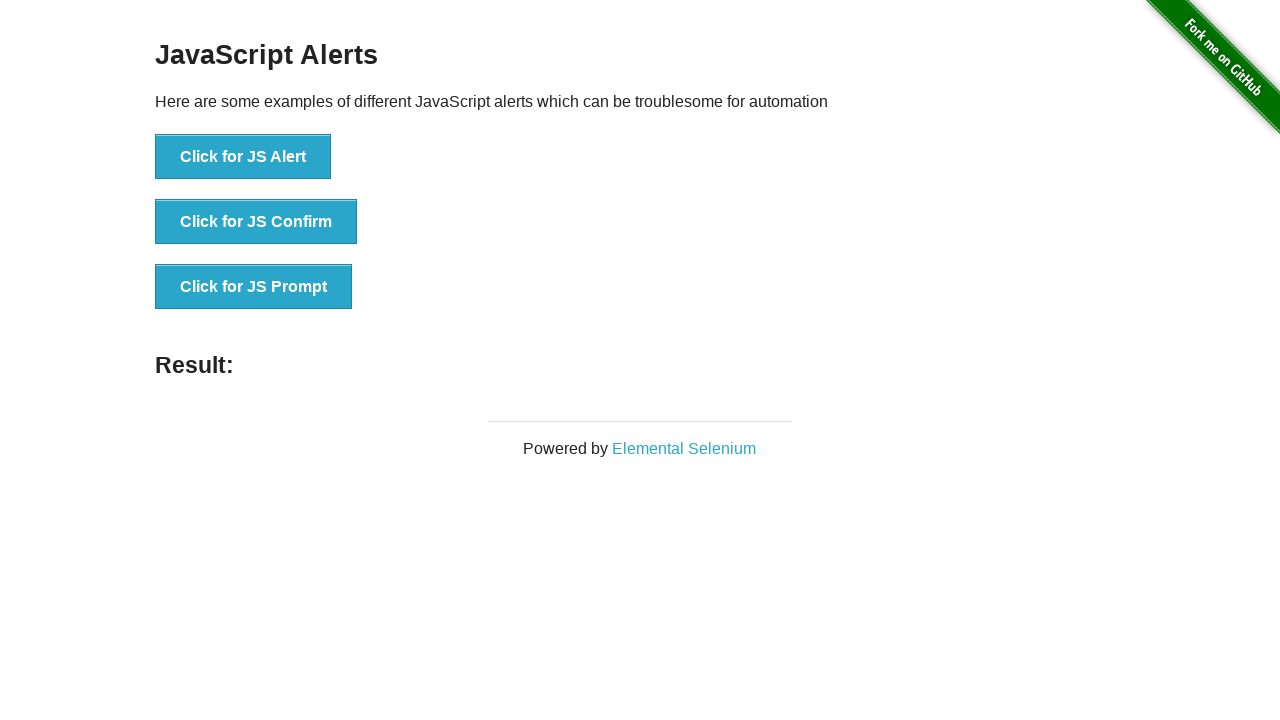

Set up dialog handler to dismiss prompts
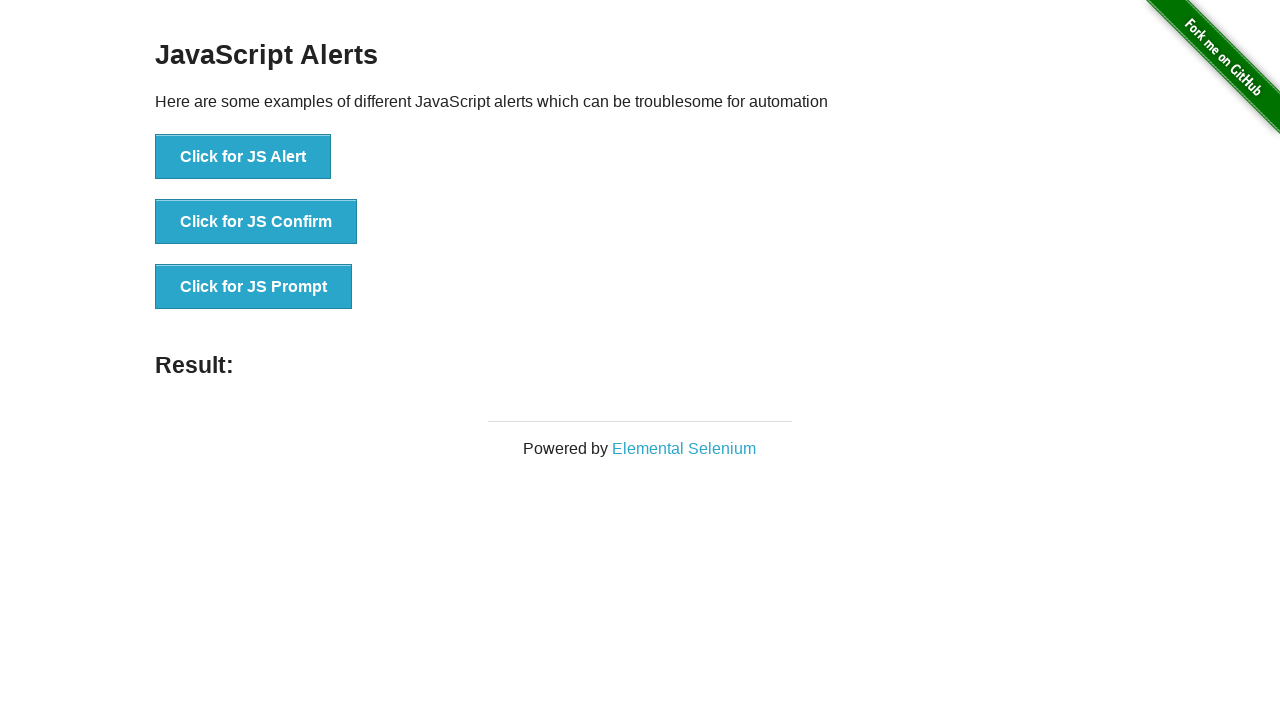

Clicked the JS Prompt button at (254, 287) on xpath=//*[text()='Click for JS Prompt']
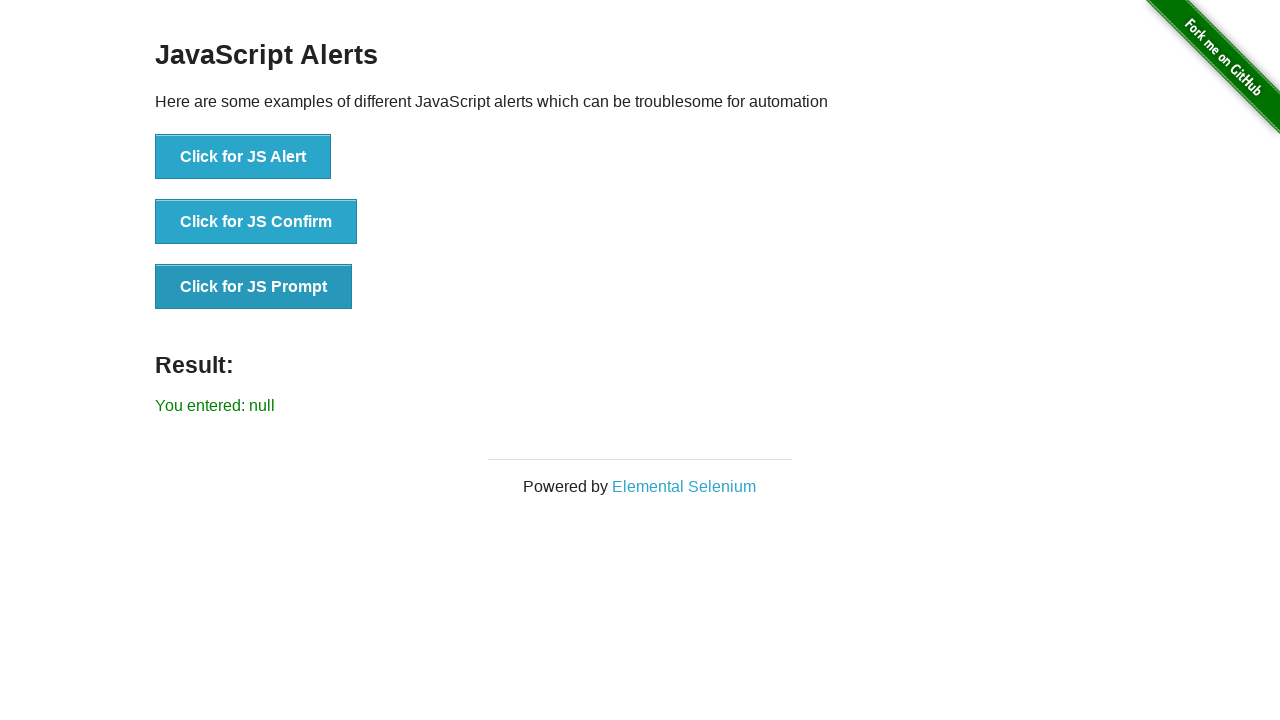

Result message appeared after dismissing prompt without entering text
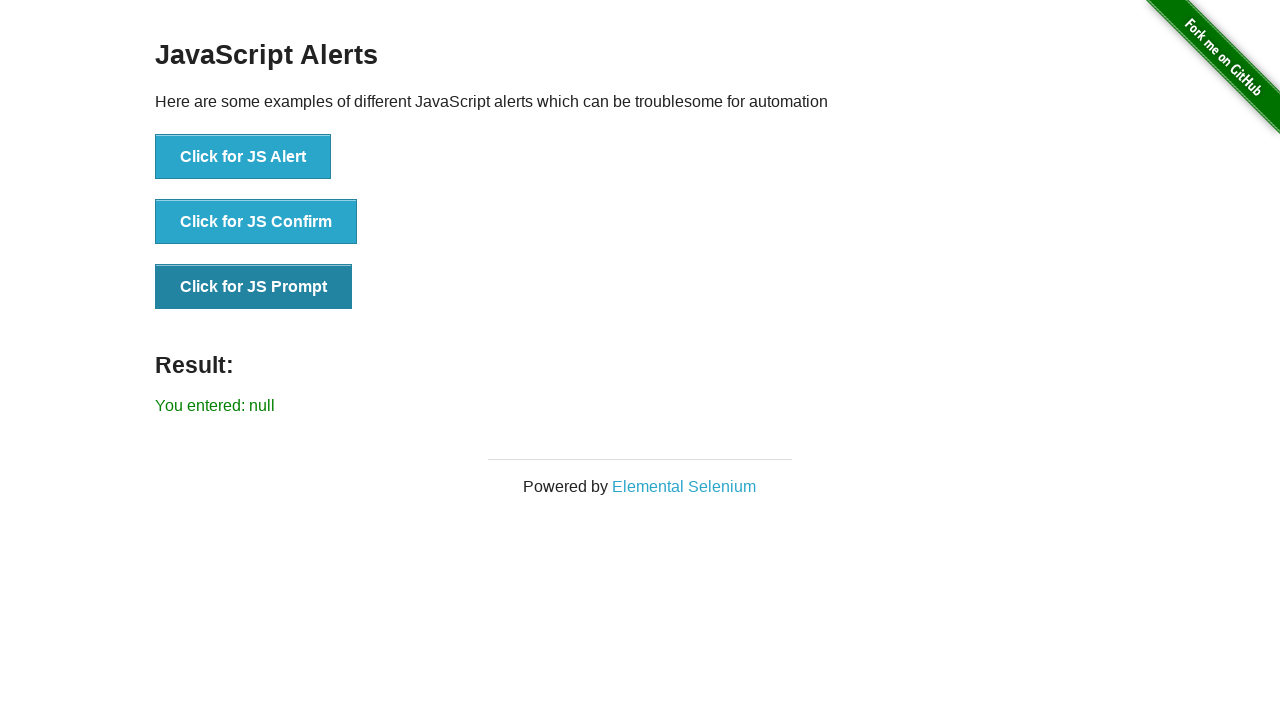

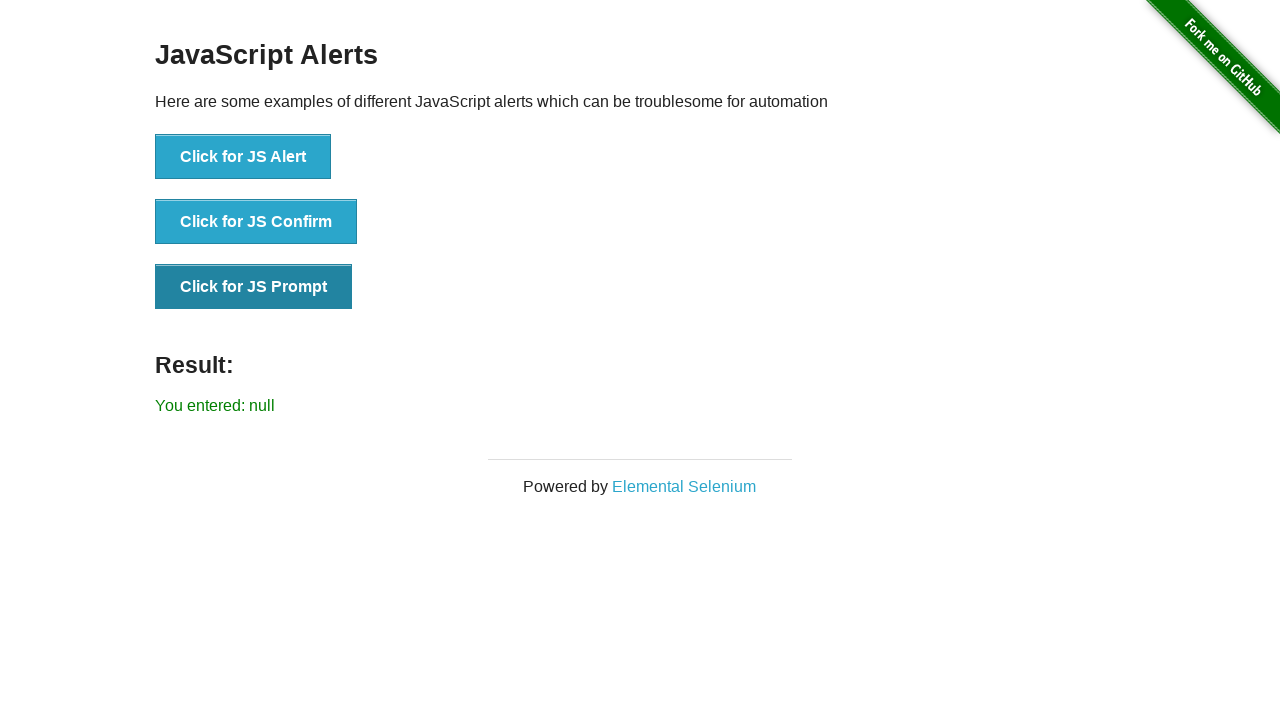